Tests JavaScript alert handling by clicking the first button to trigger an alert, accepting it, and verifying the result message displays "You successfully clicked an alert"

Starting URL: https://the-internet.herokuapp.com/javascript_alerts

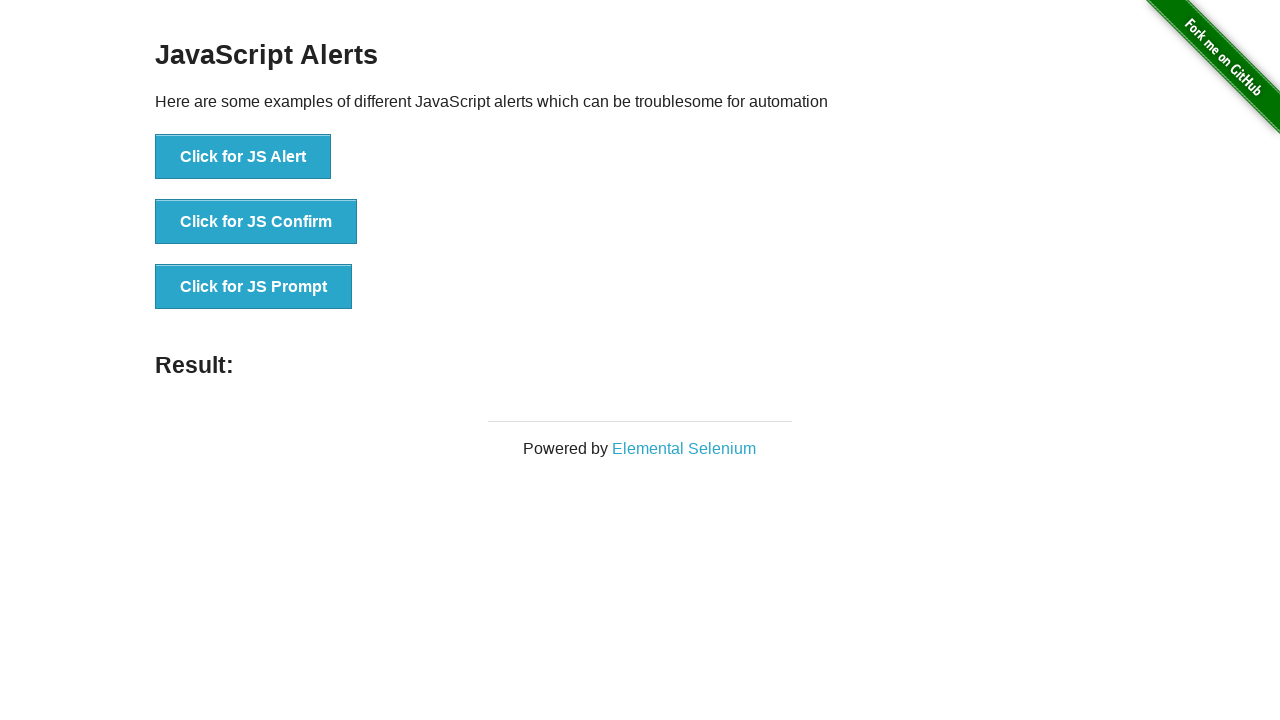

Clicked the first button to trigger JavaScript alert at (243, 157) on button[onclick='jsAlert()']
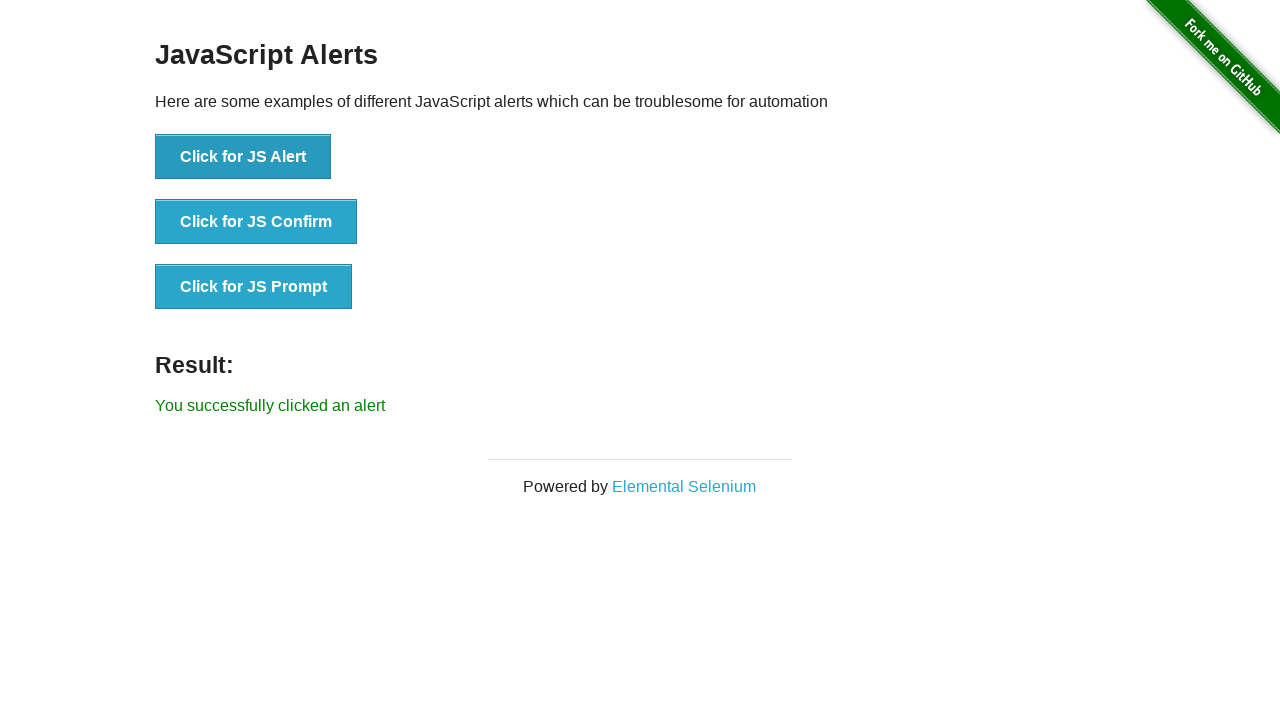

Set up dialog handler to accept alerts
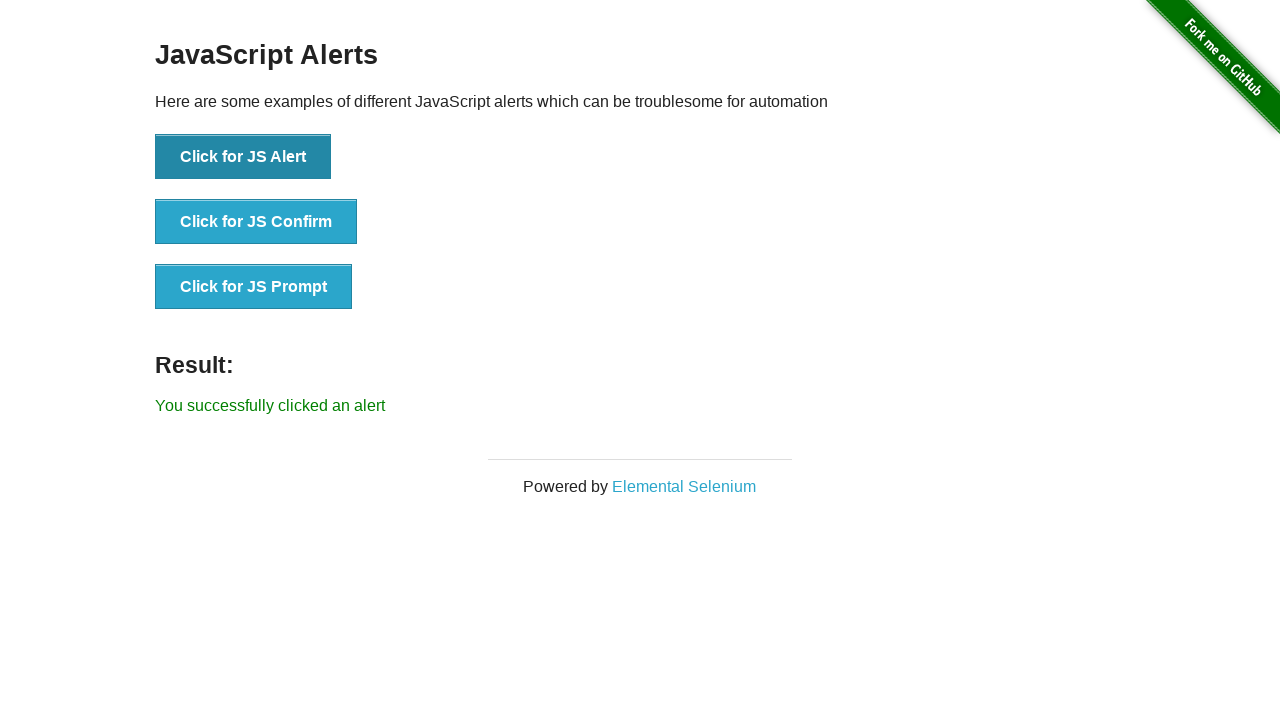

Clicked button to trigger alert and accepted it at (243, 157) on button[onclick='jsAlert()']
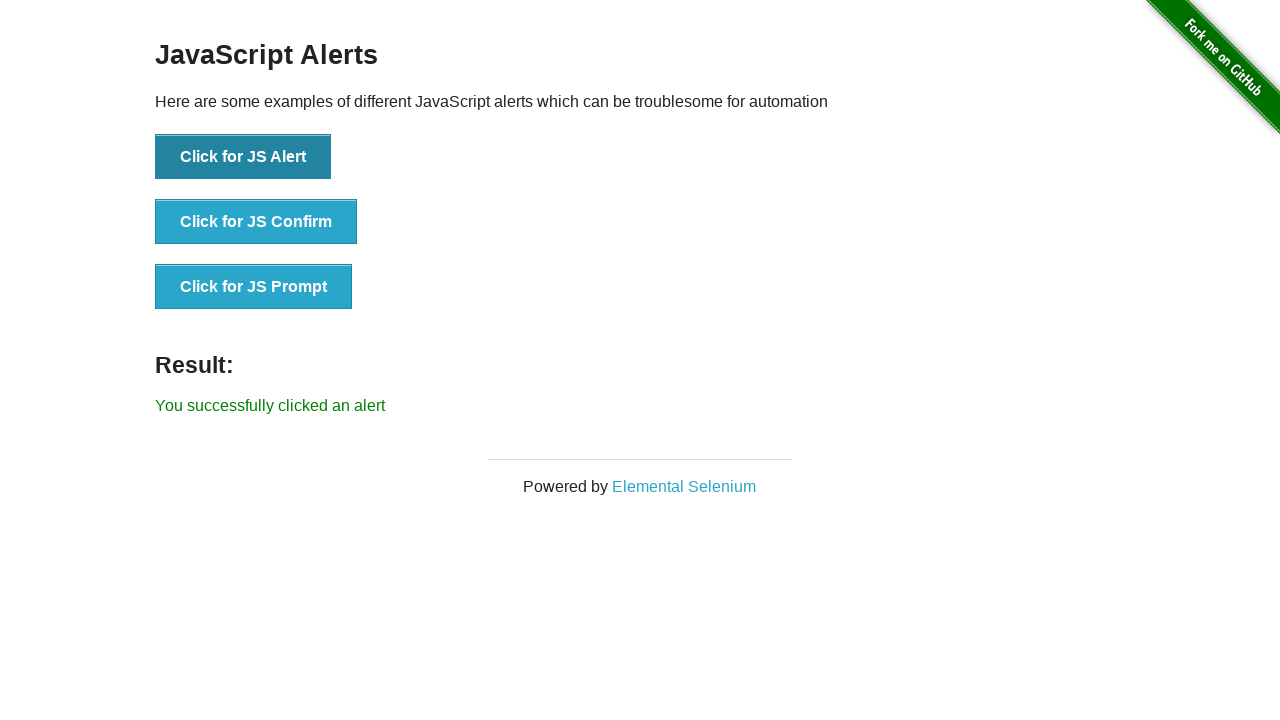

Result message element loaded
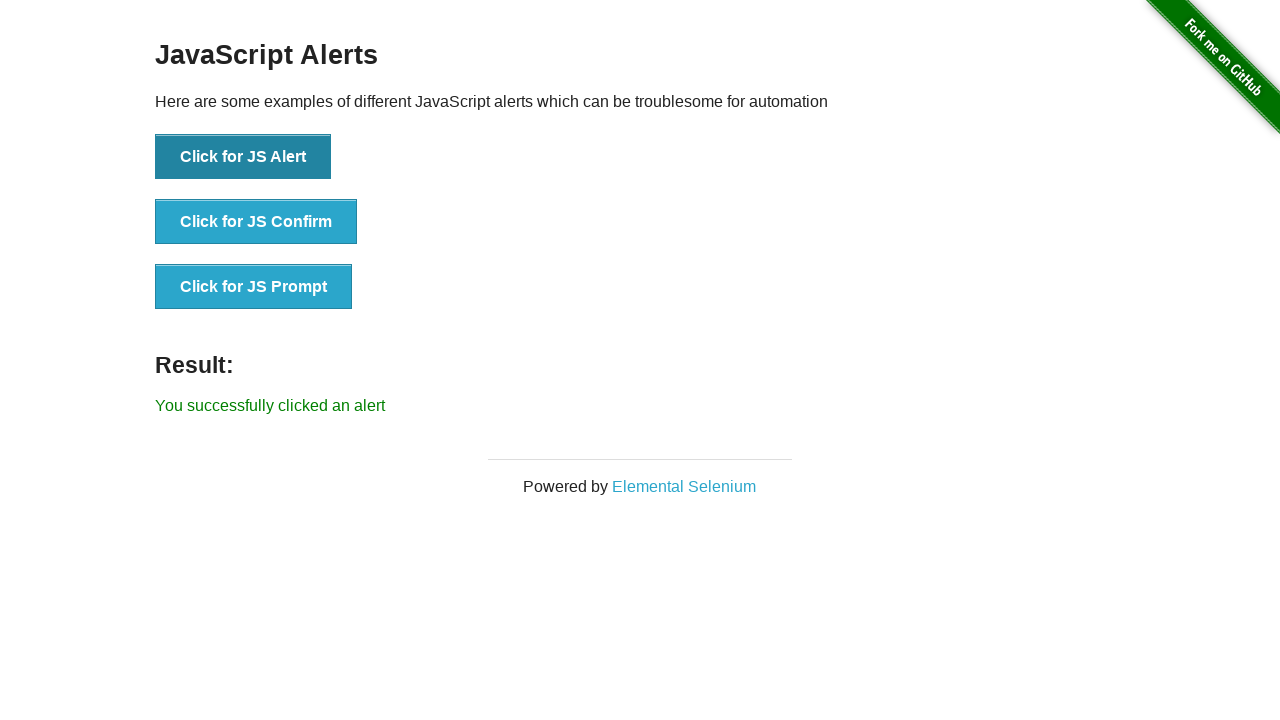

Retrieved result text: 'You successfully clicked an alert'
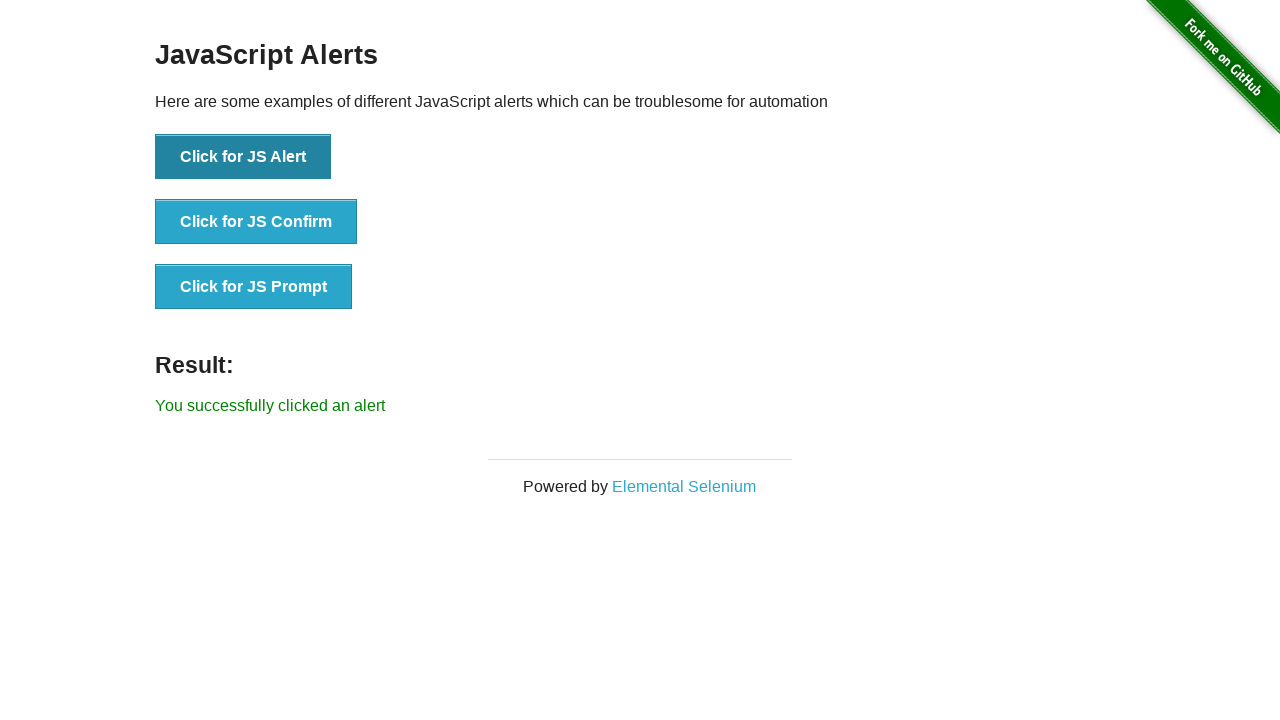

Verified result message displays 'You successfully clicked an alert'
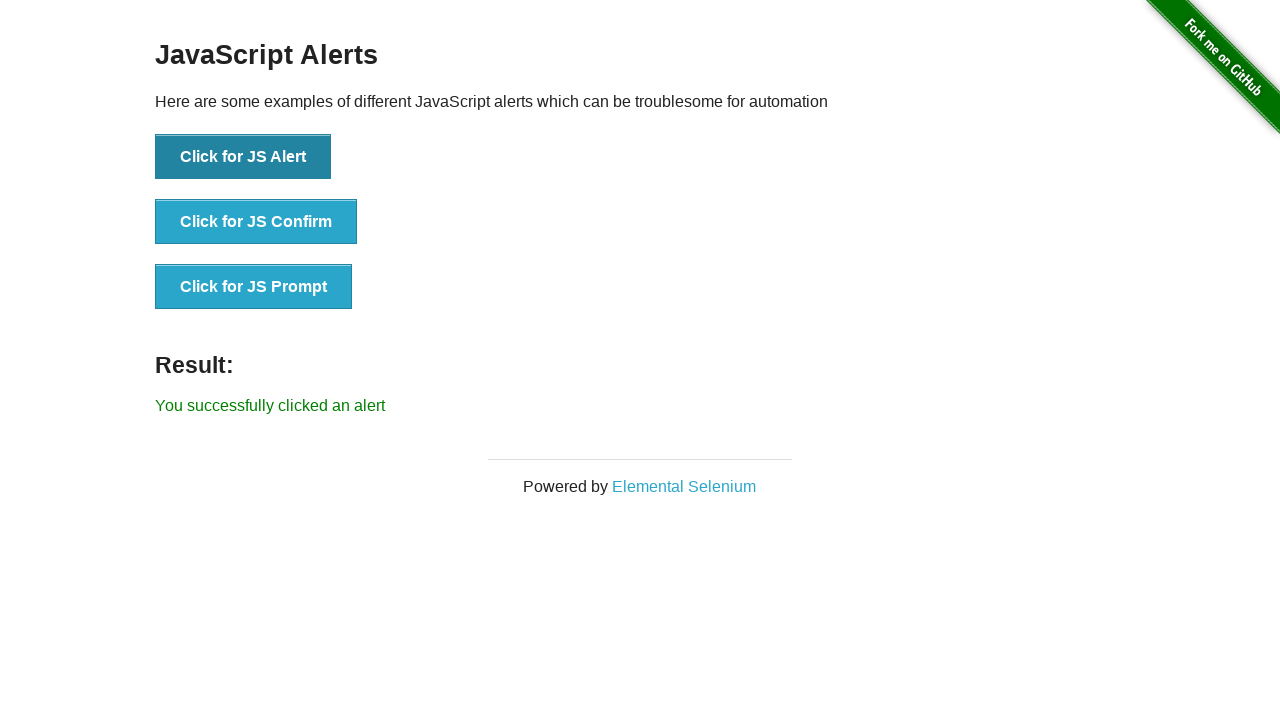

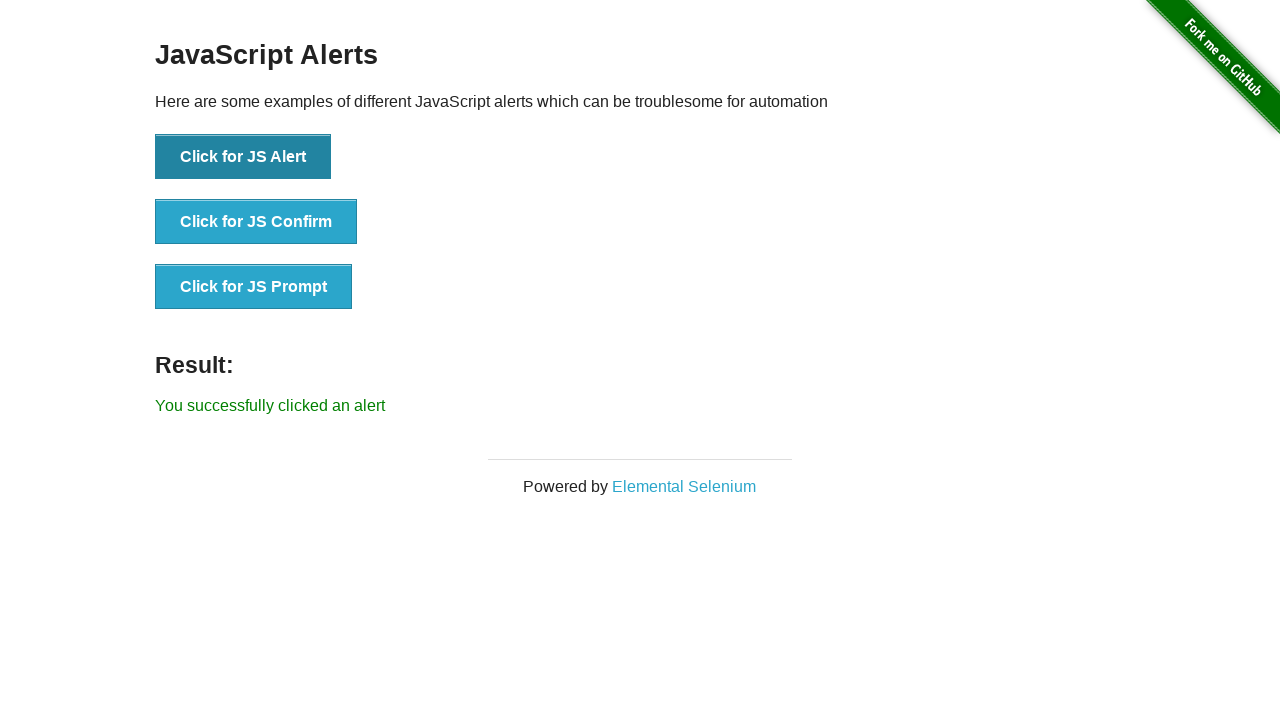